Tests clicking on the cart icon on Target.com to navigate to the shopping cart

Starting URL: https://www.target.com/

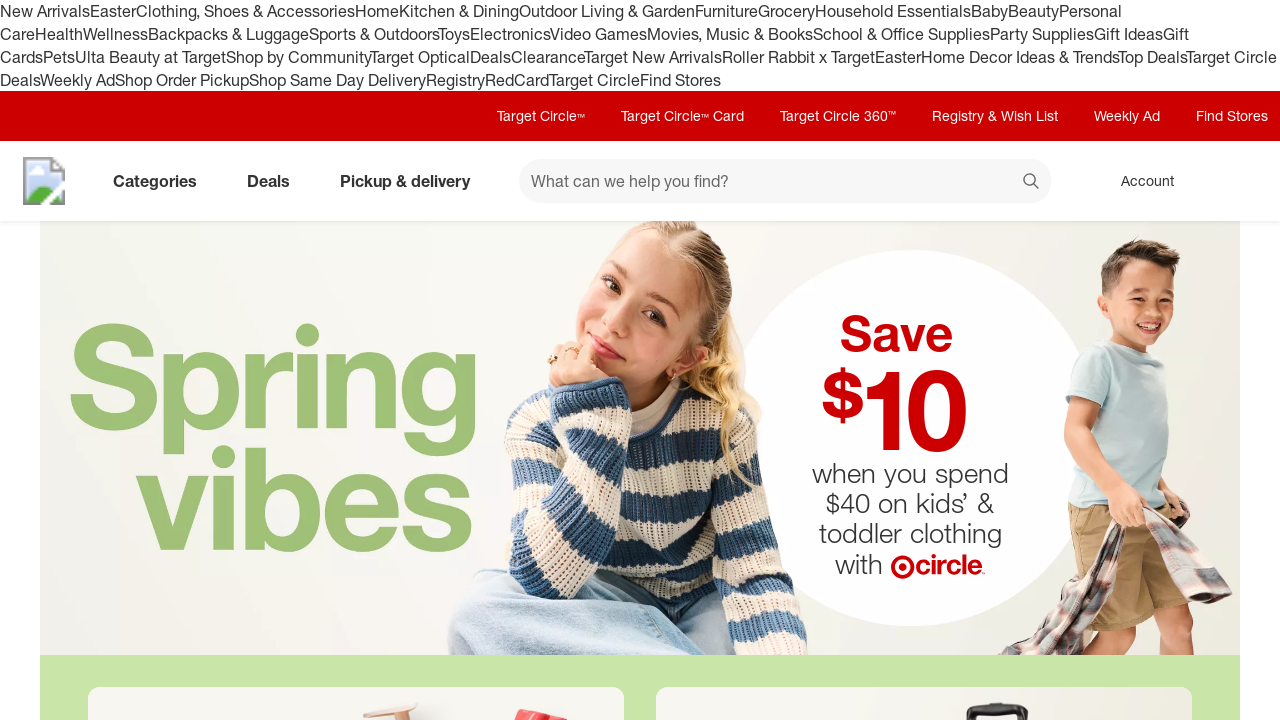

Clicked cart icon on Target.com at (1238, 181) on [data-test='@web/CartLink']
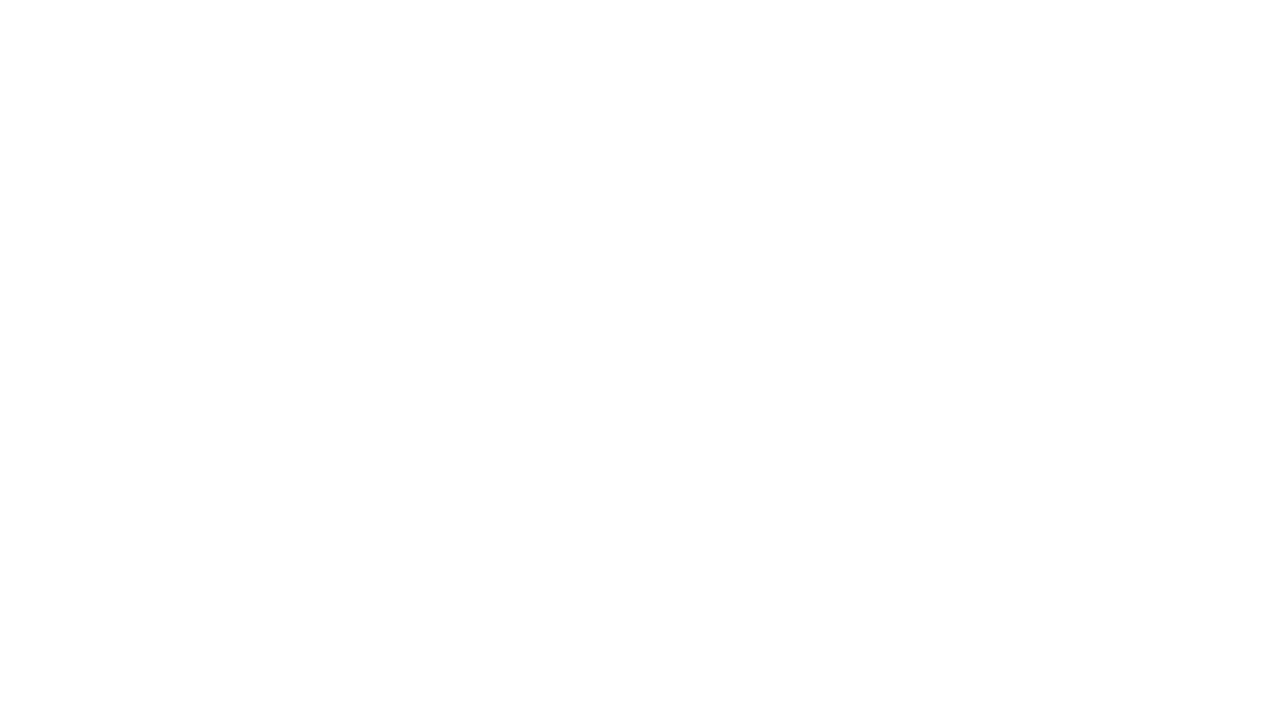

Shopping cart page loaded and network idle
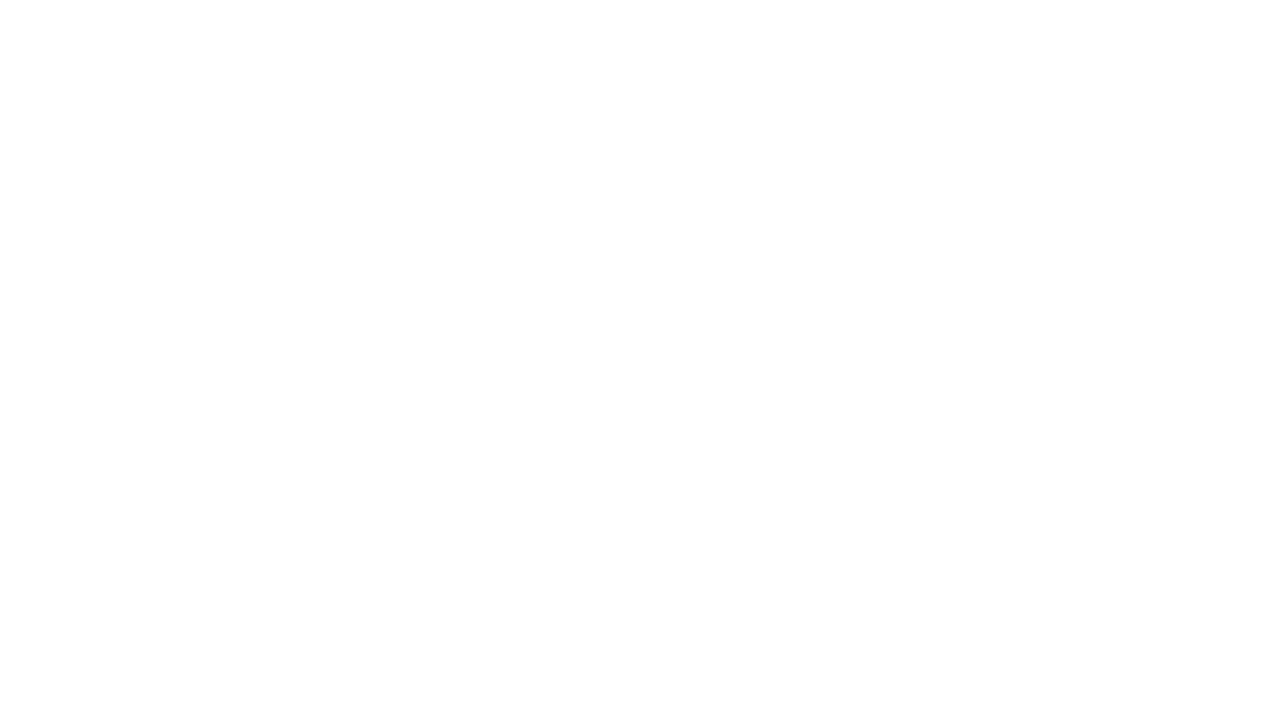

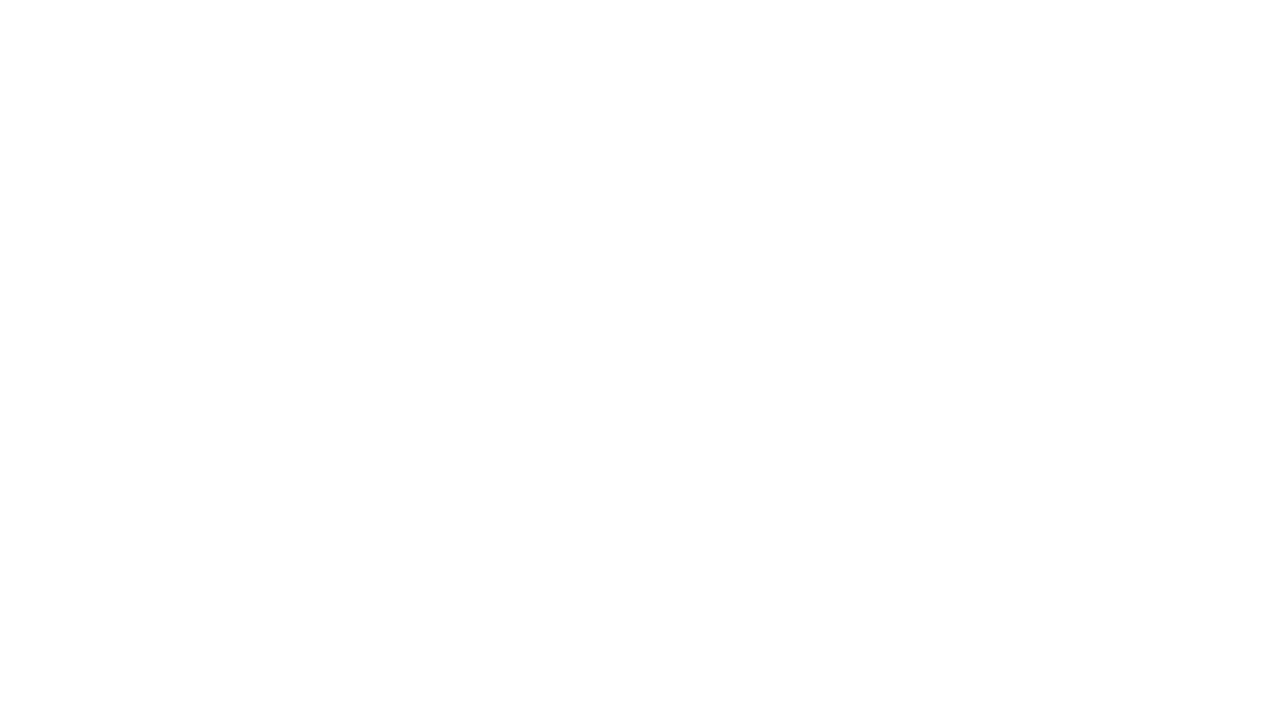